Tests multi-select dropdown functionality by selecting multiple options using Ctrl+click and verifying the first selected option

Starting URL: https://www.w3schools.com/tags/tryit.asp?filename=tryhtml_select_multiple

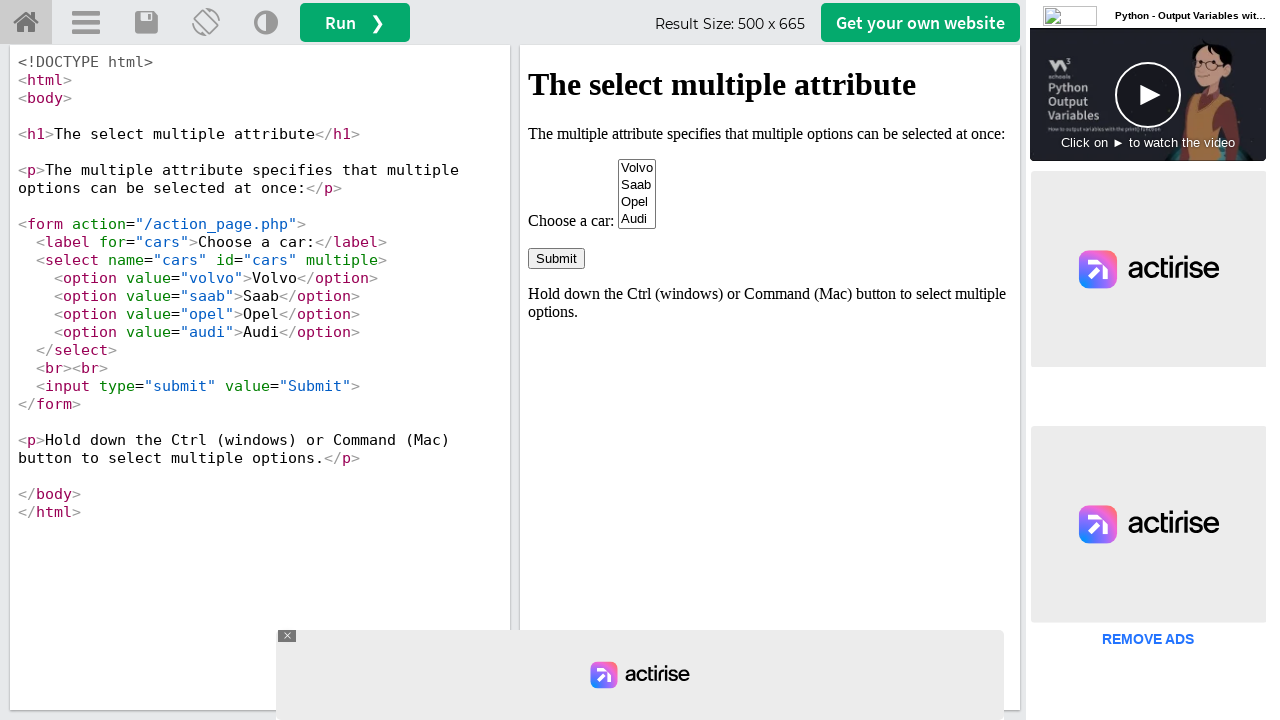

Located iframe containing the select element
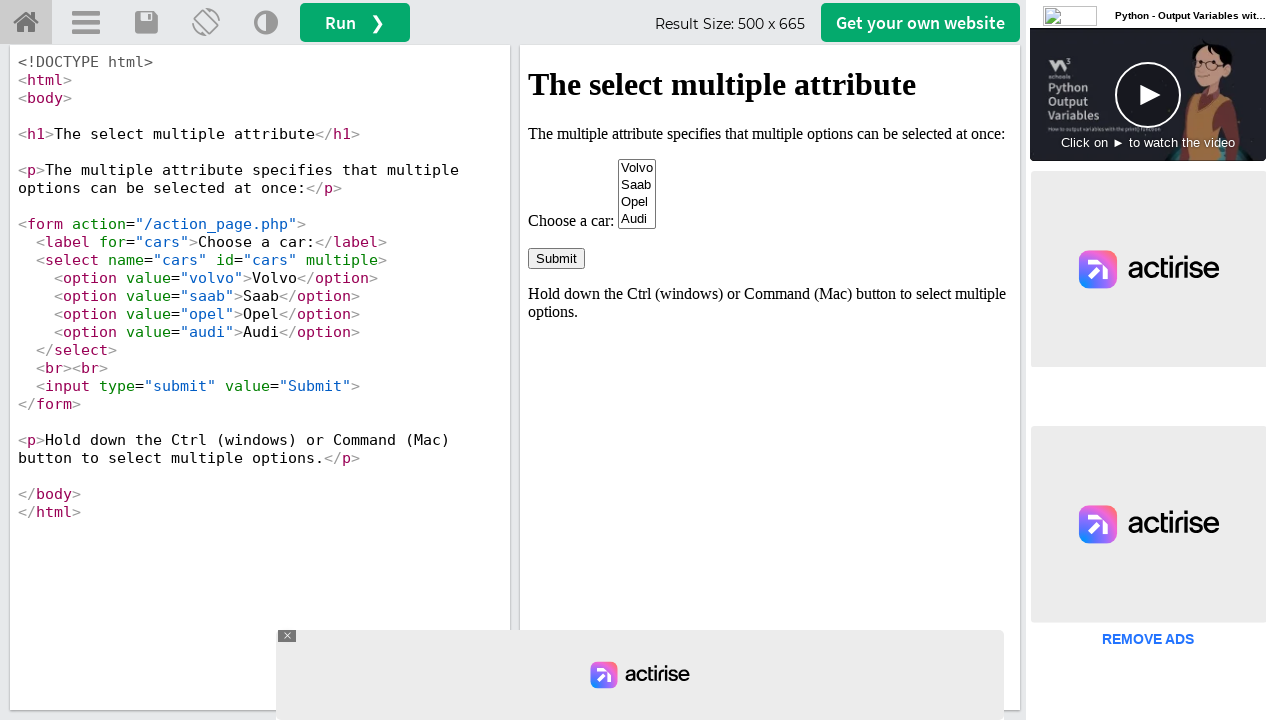

Located the multi-select dropdown element
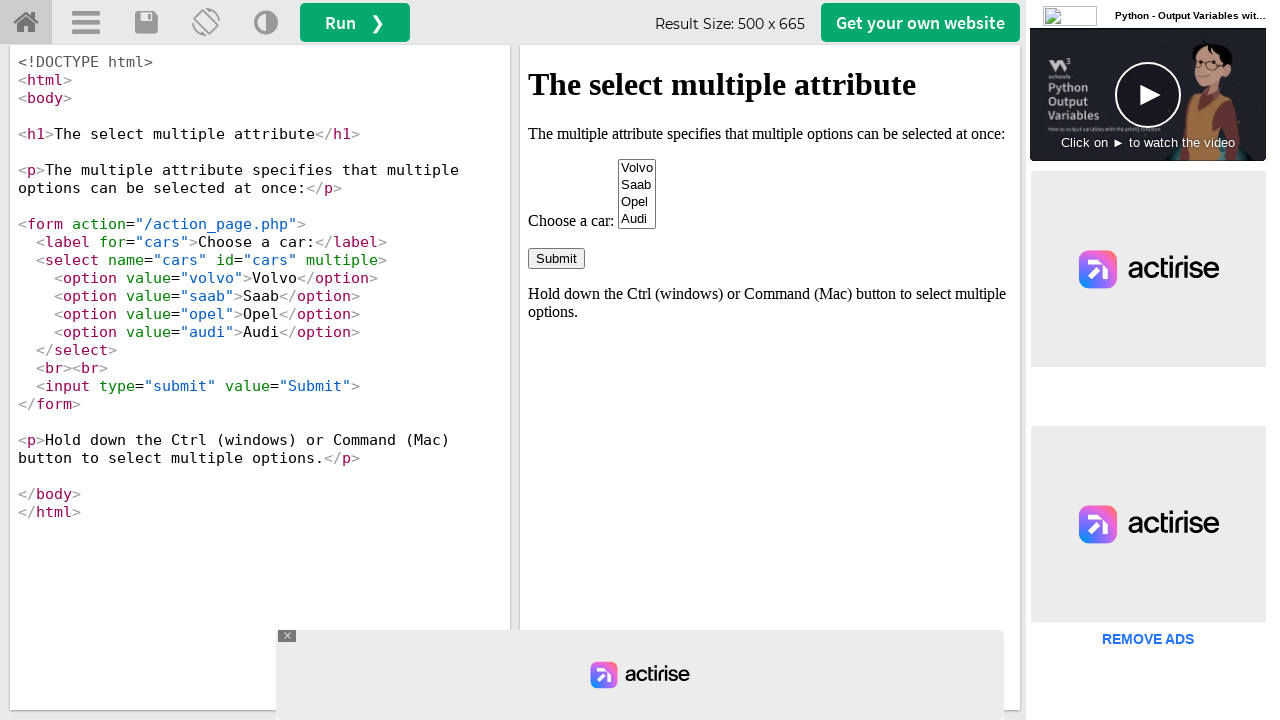

Retrieved all options from the dropdown
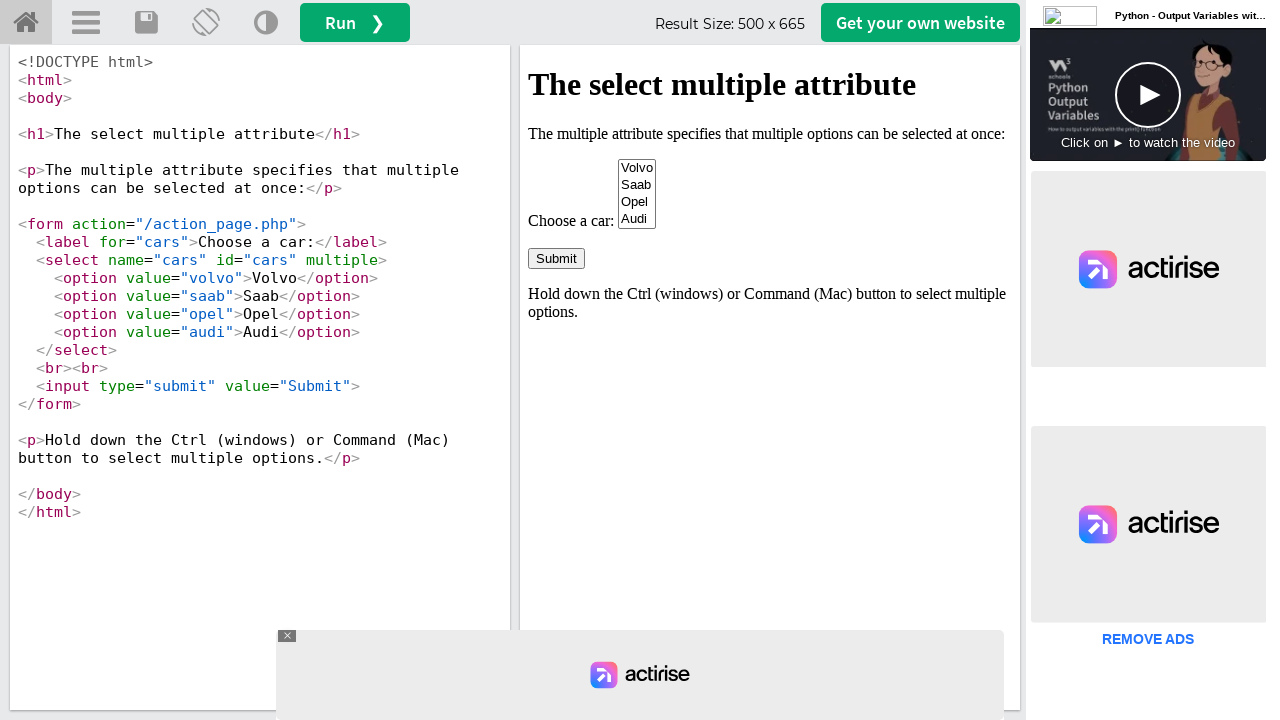

Selected multiple options (indices 2, 3, and 0) from the dropdown on iframe#iframeResult >> nth=0 >> internal:control=enter-frame >> select[name='car
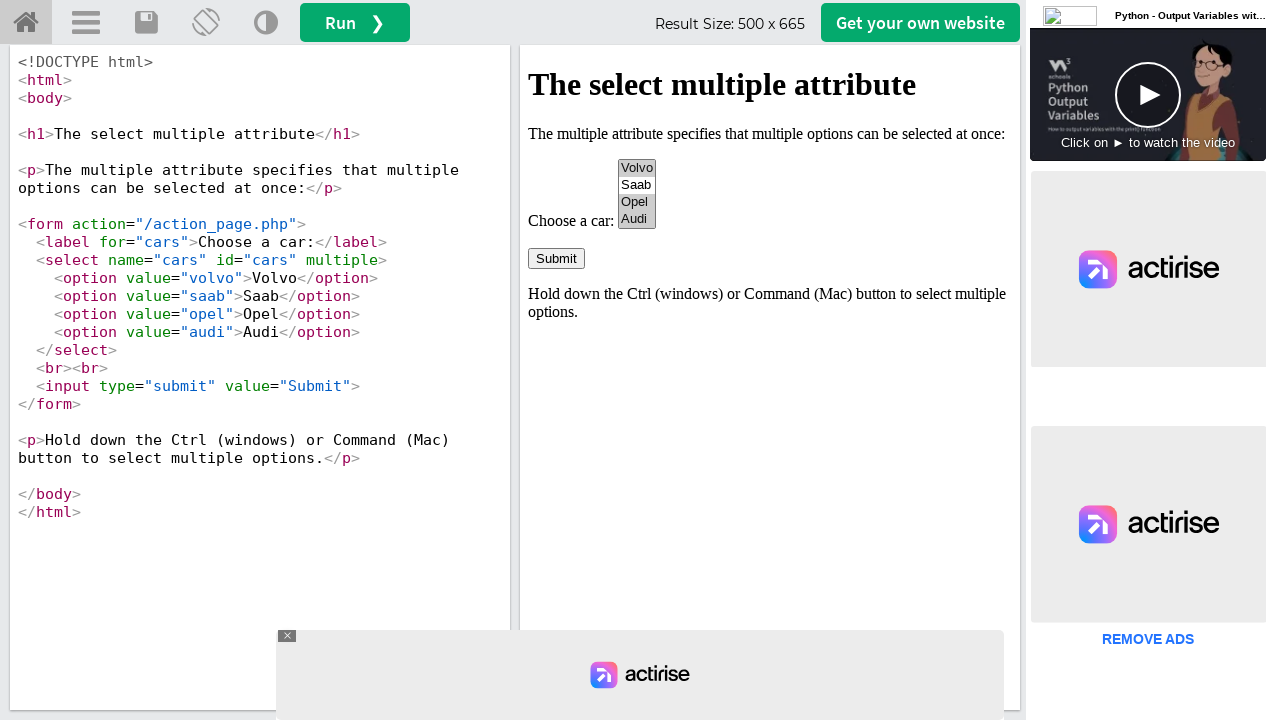

Retrieved first selected option: Volvo
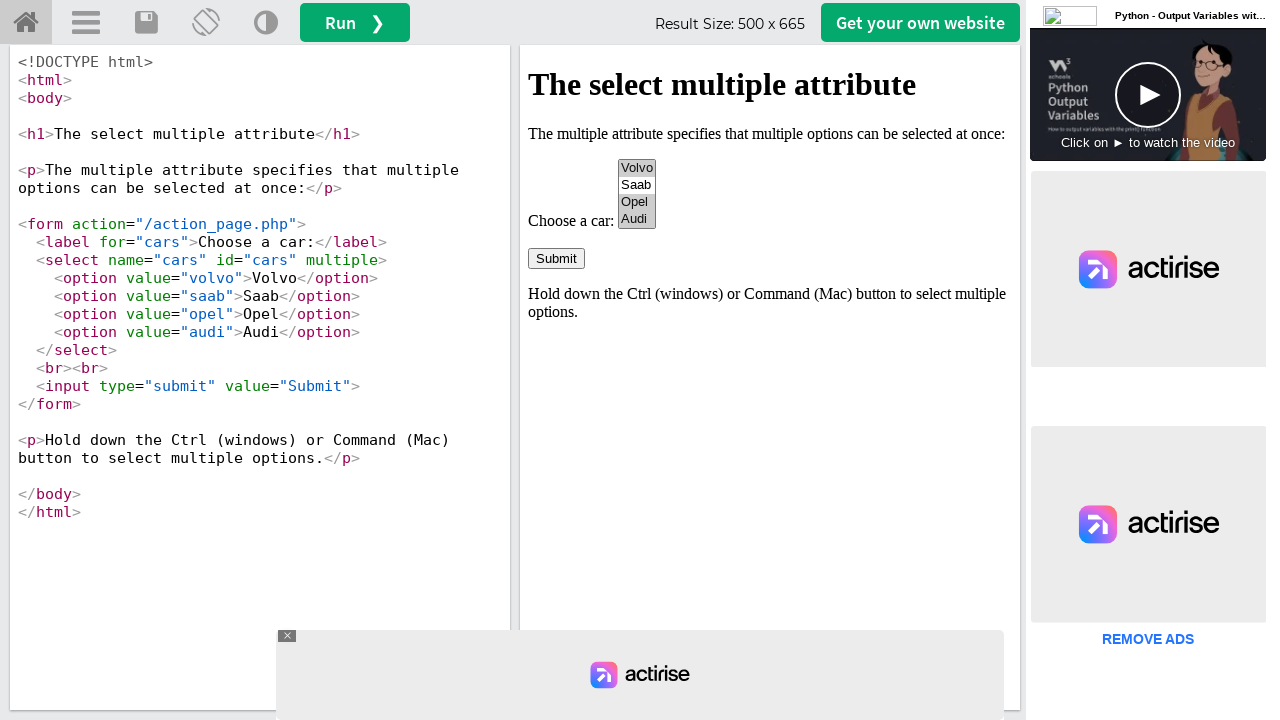

Printed first selected option to console: Volvo
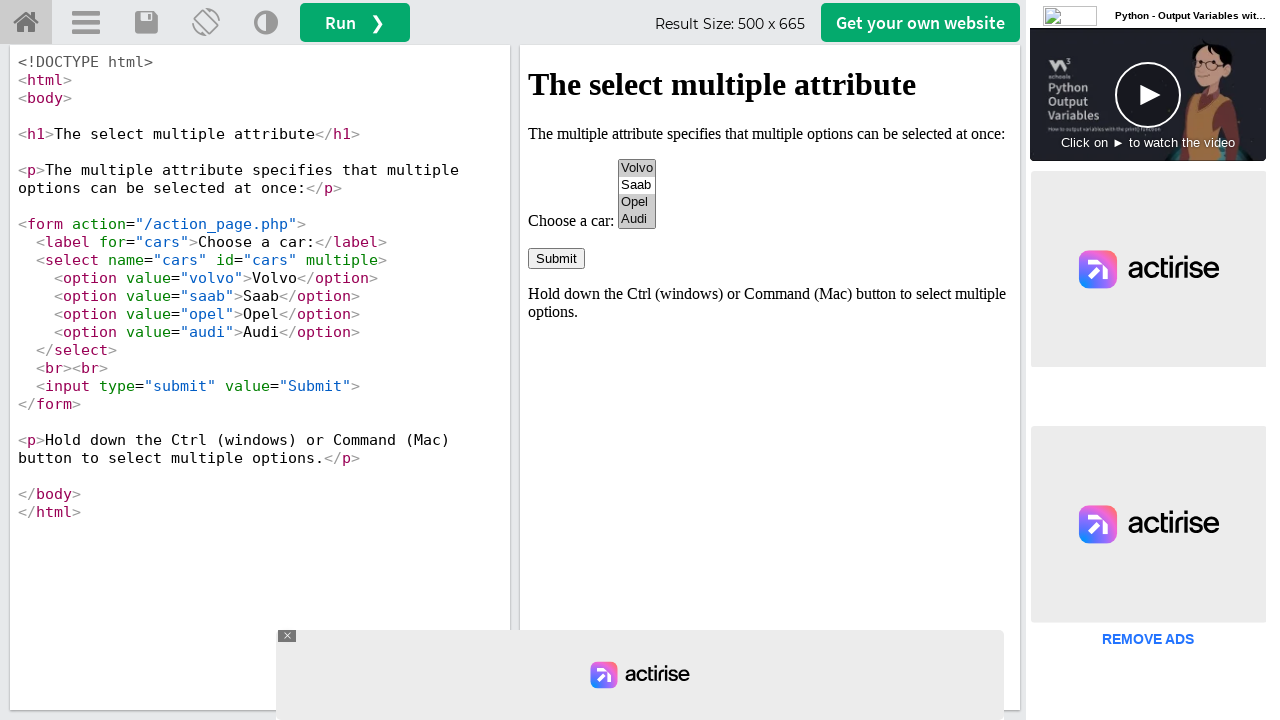

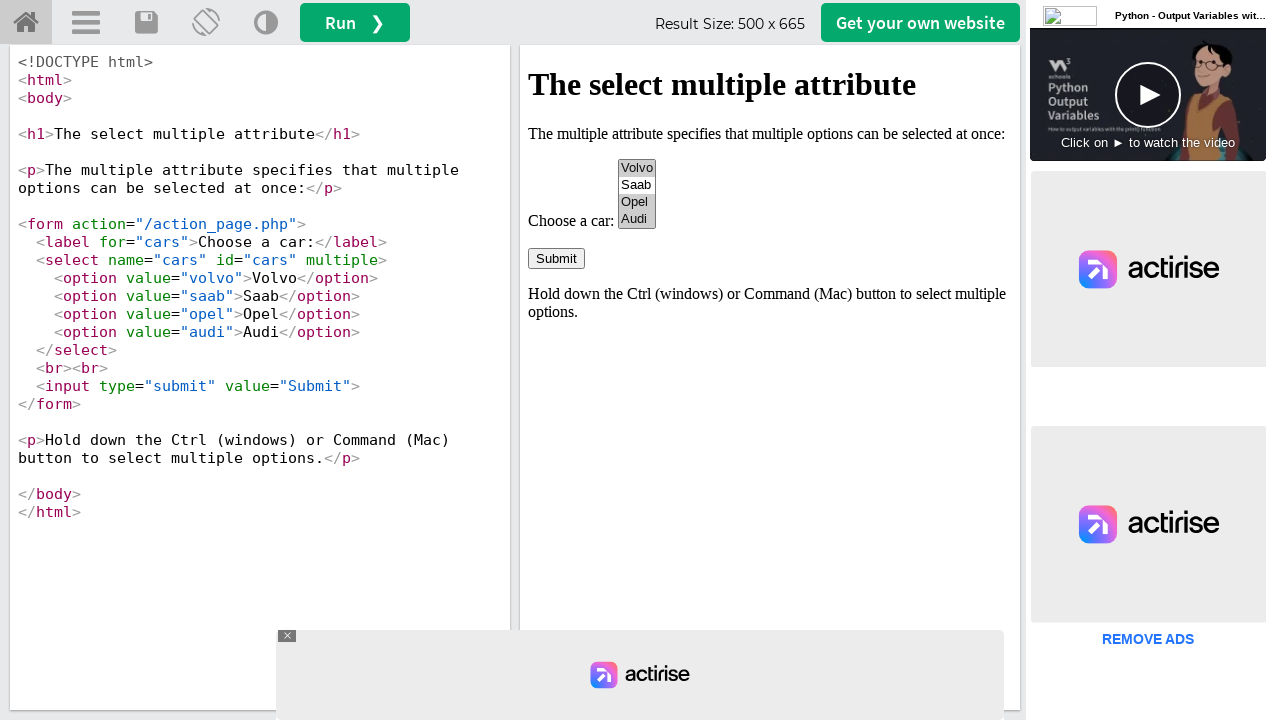